Tests different types of JavaScript alerts on a demo page: accepts a simple alert, dismisses a confirmation alert, and enters text into a prompt alert before accepting it.

Starting URL: https://demoqa.com/alerts

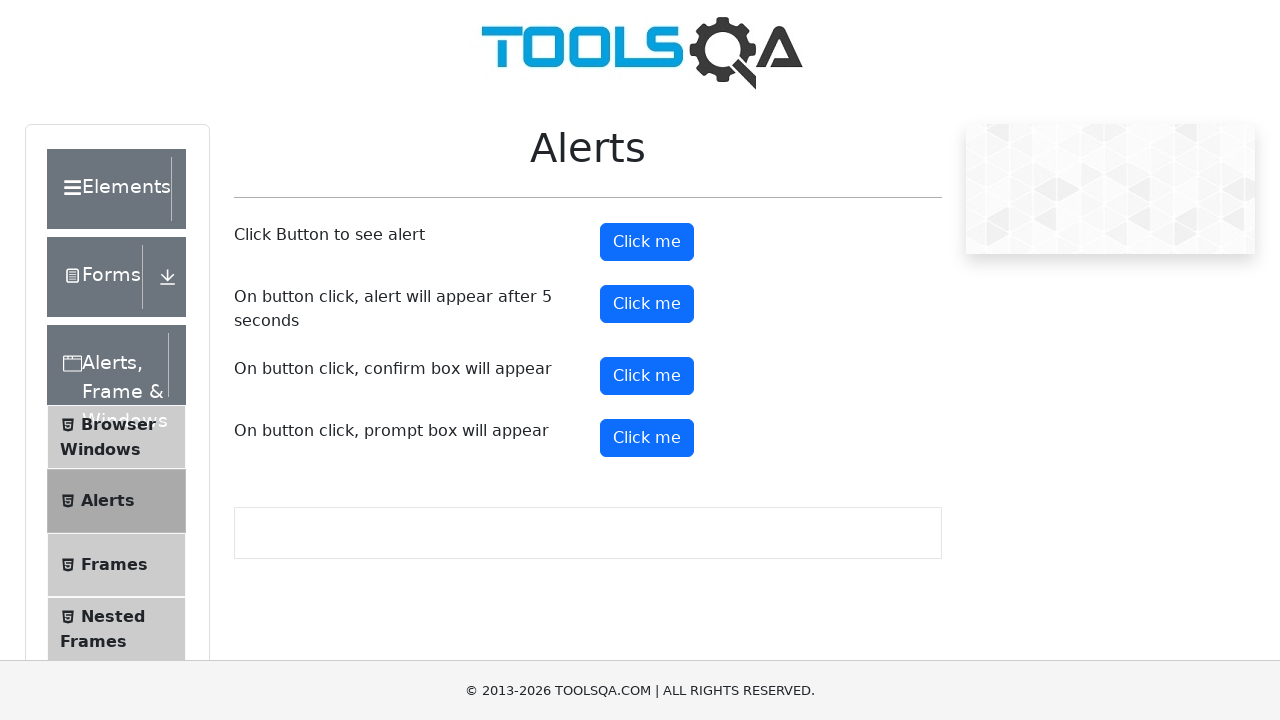

Clicked the simple alert button at (647, 242) on button#alertButton
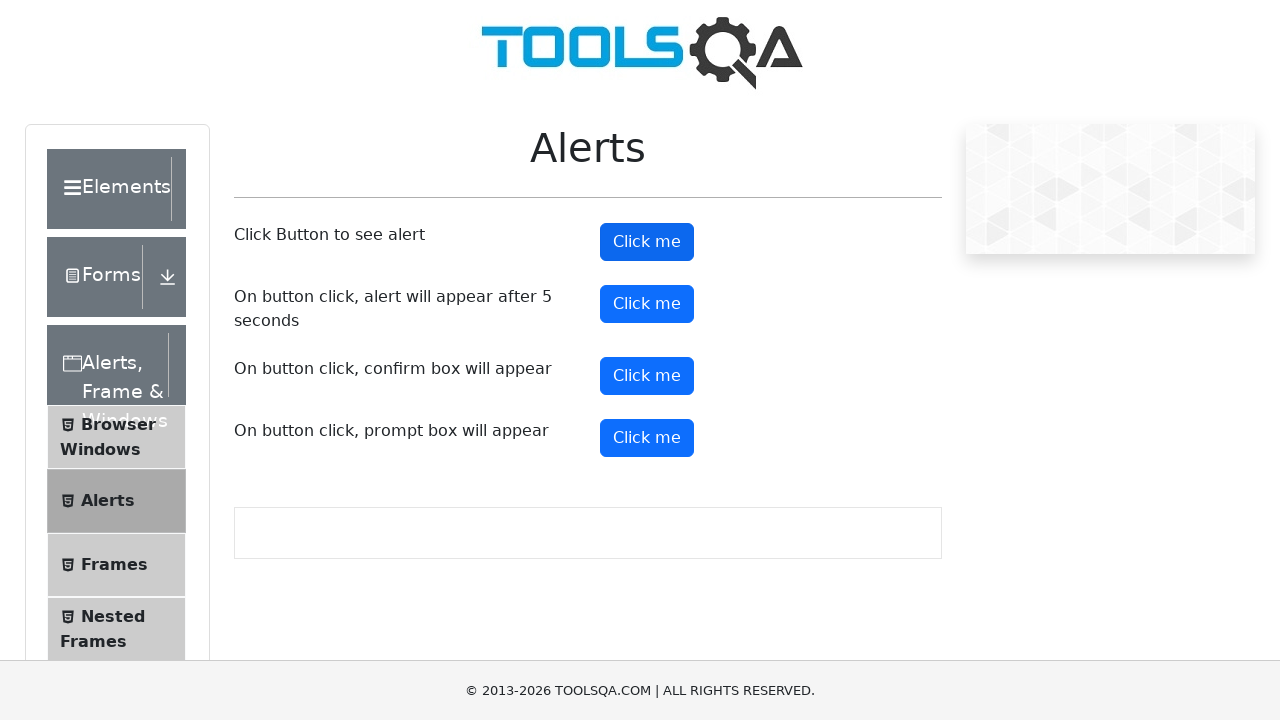

Set up handler to accept alerts
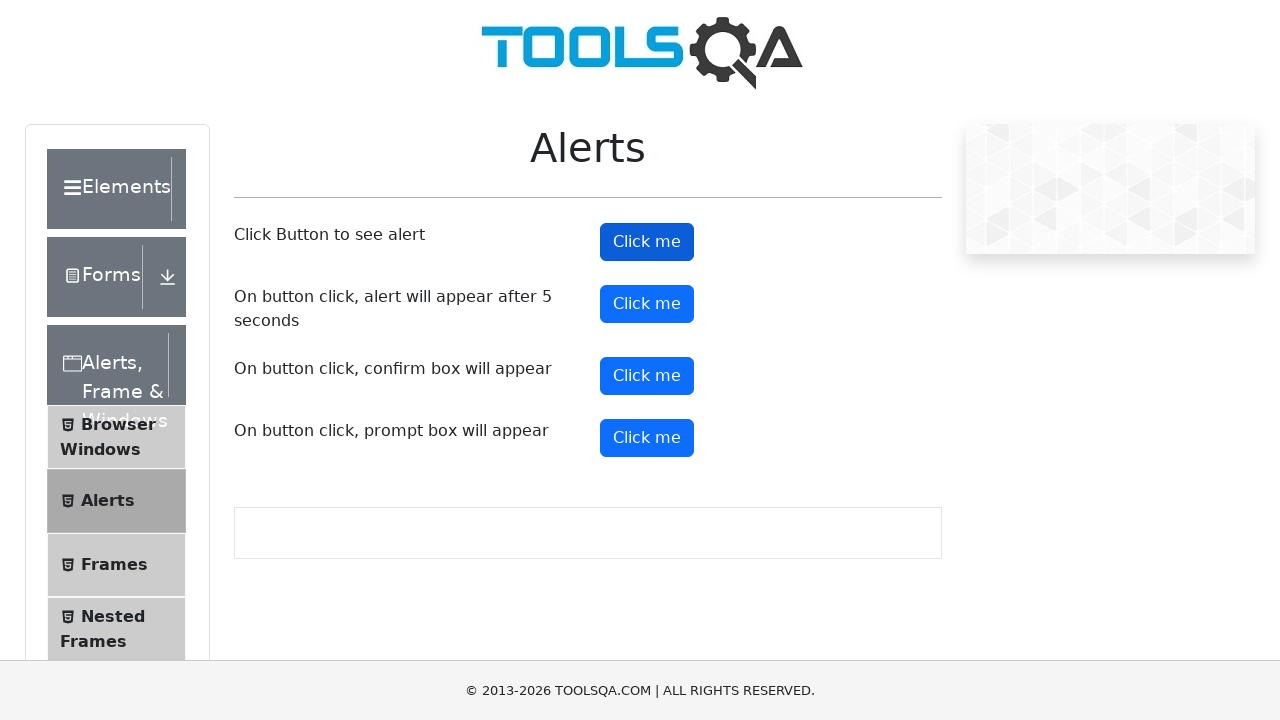

Waited for simple alert to be handled
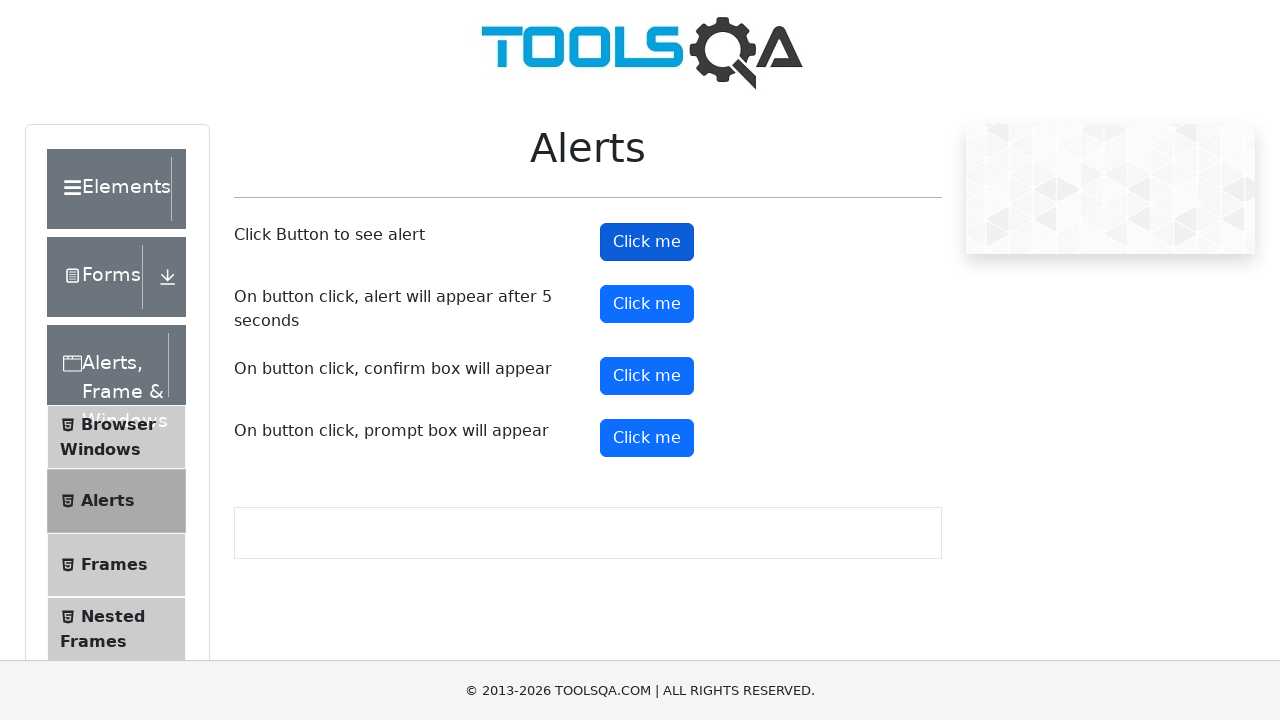

Set up handler to dismiss confirmation dialogs
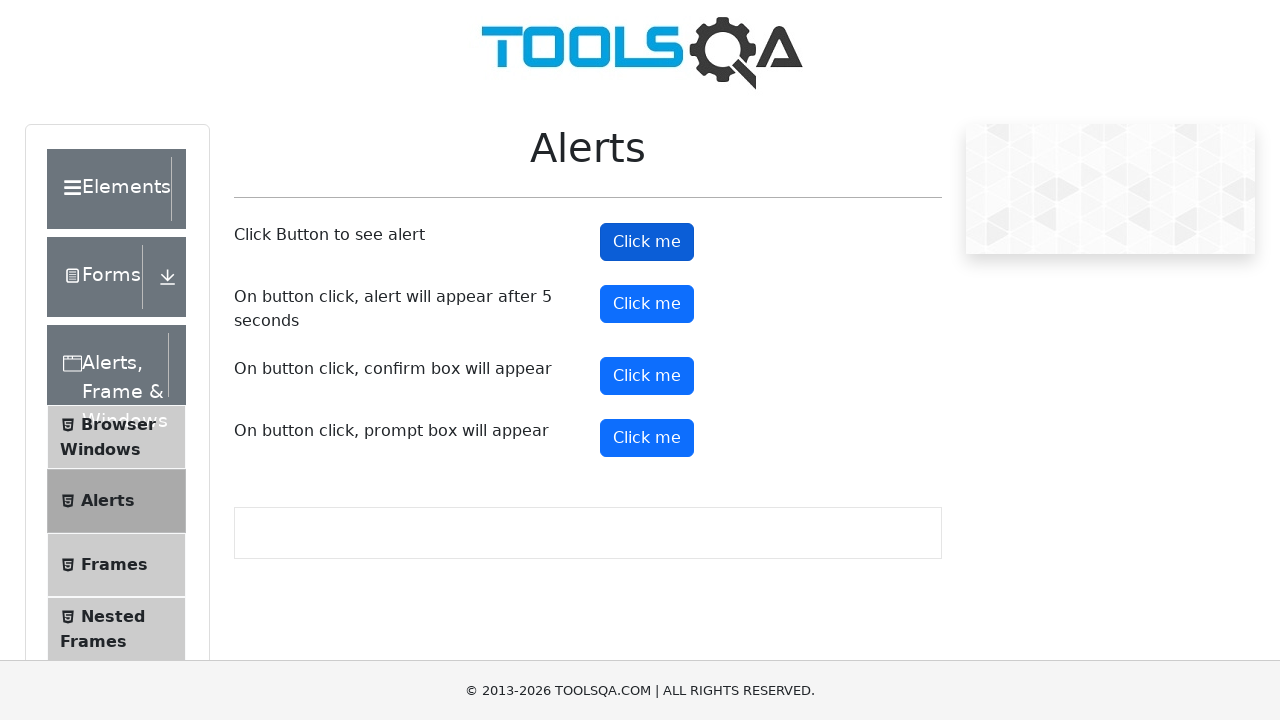

Clicked the confirmation alert button at (647, 376) on button#confirmButton
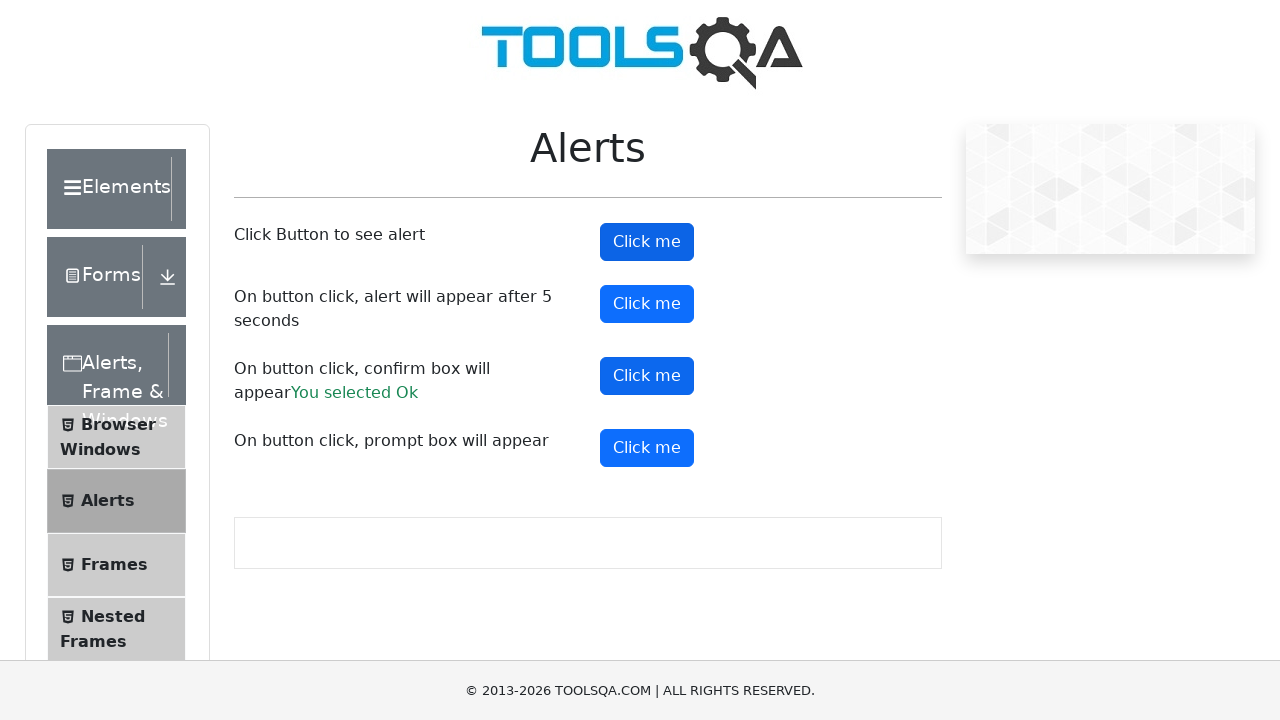

Waited for confirmation alert to be dismissed
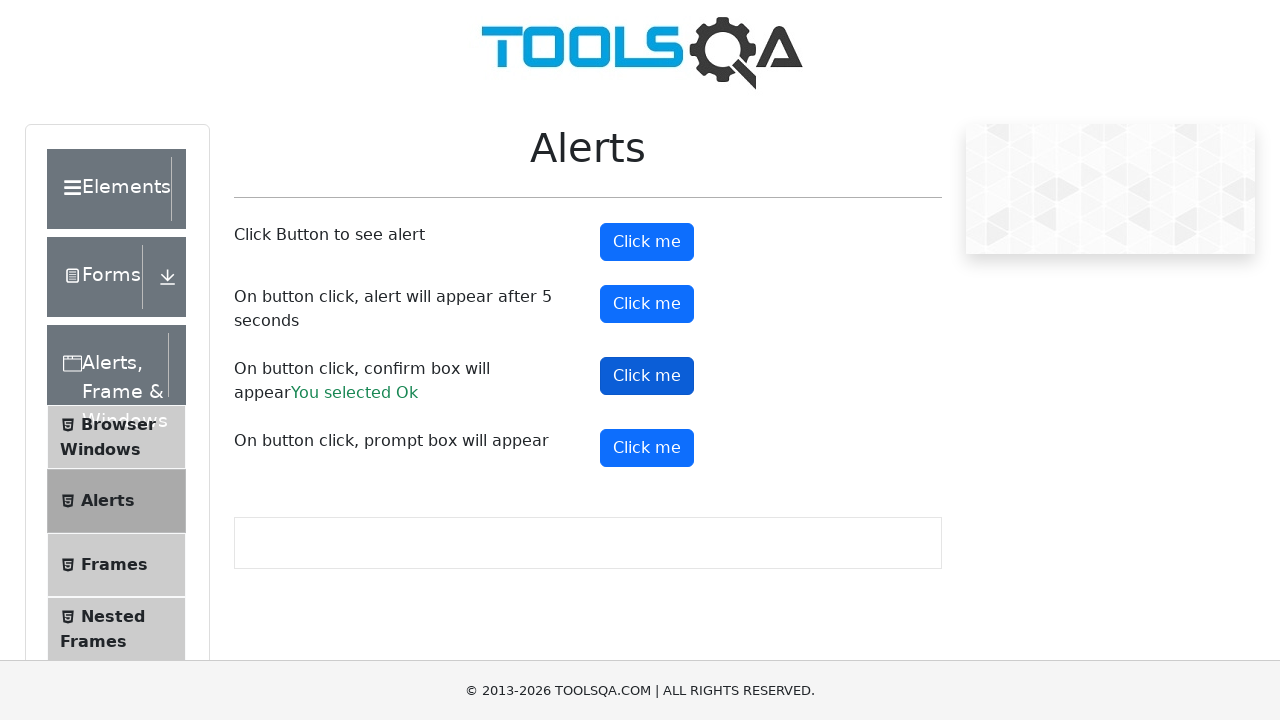

Scrolled prompt button into view
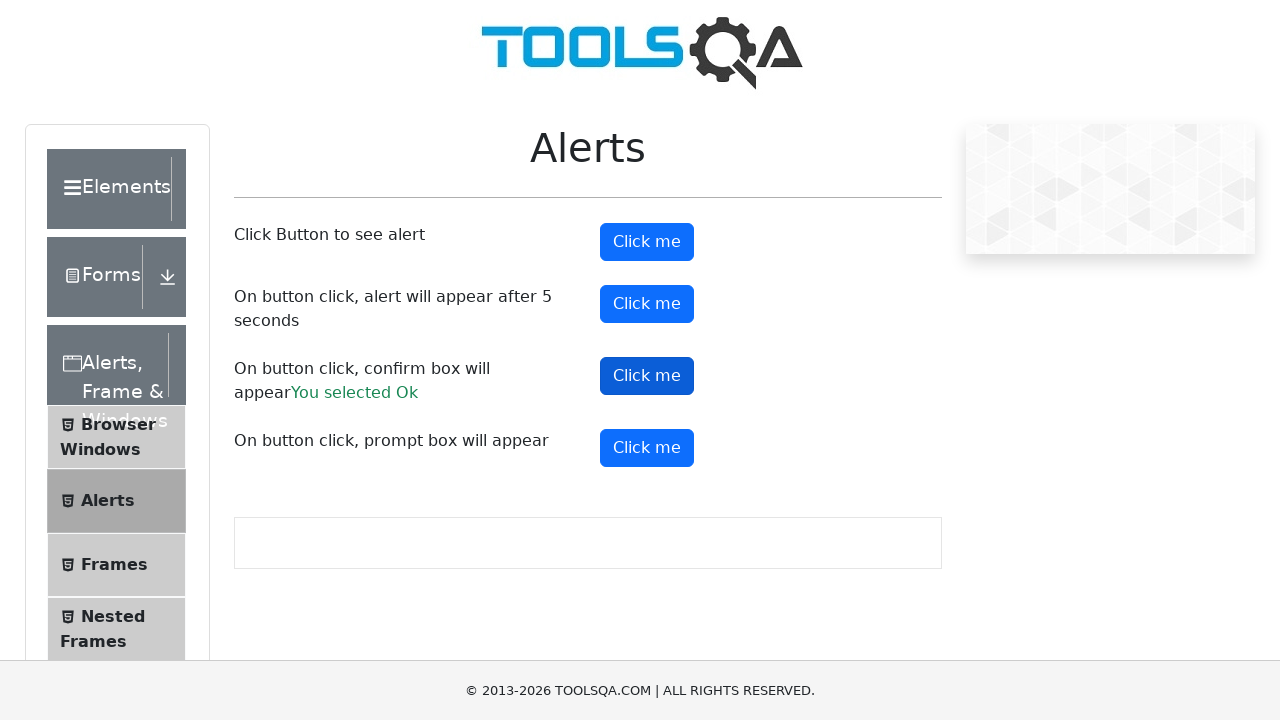

Set up handler to accept prompt dialogs with text input
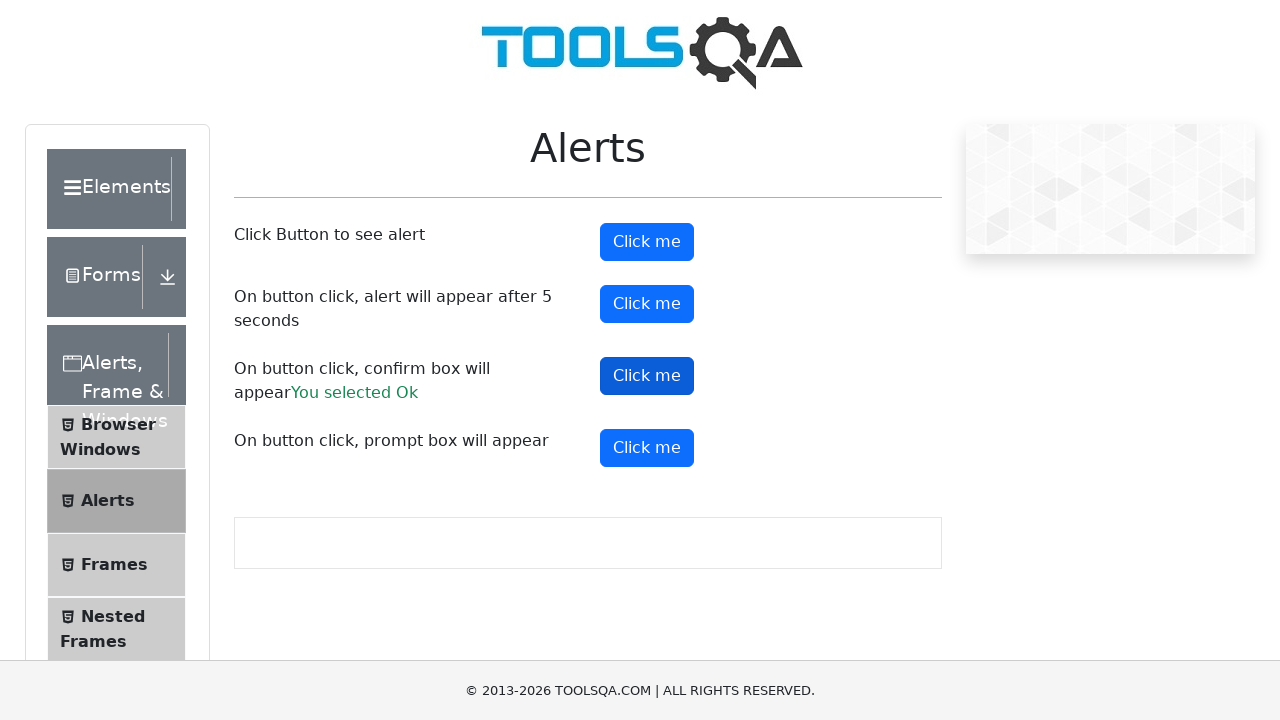

Clicked the prompt alert button at (647, 448) on button#promtButton
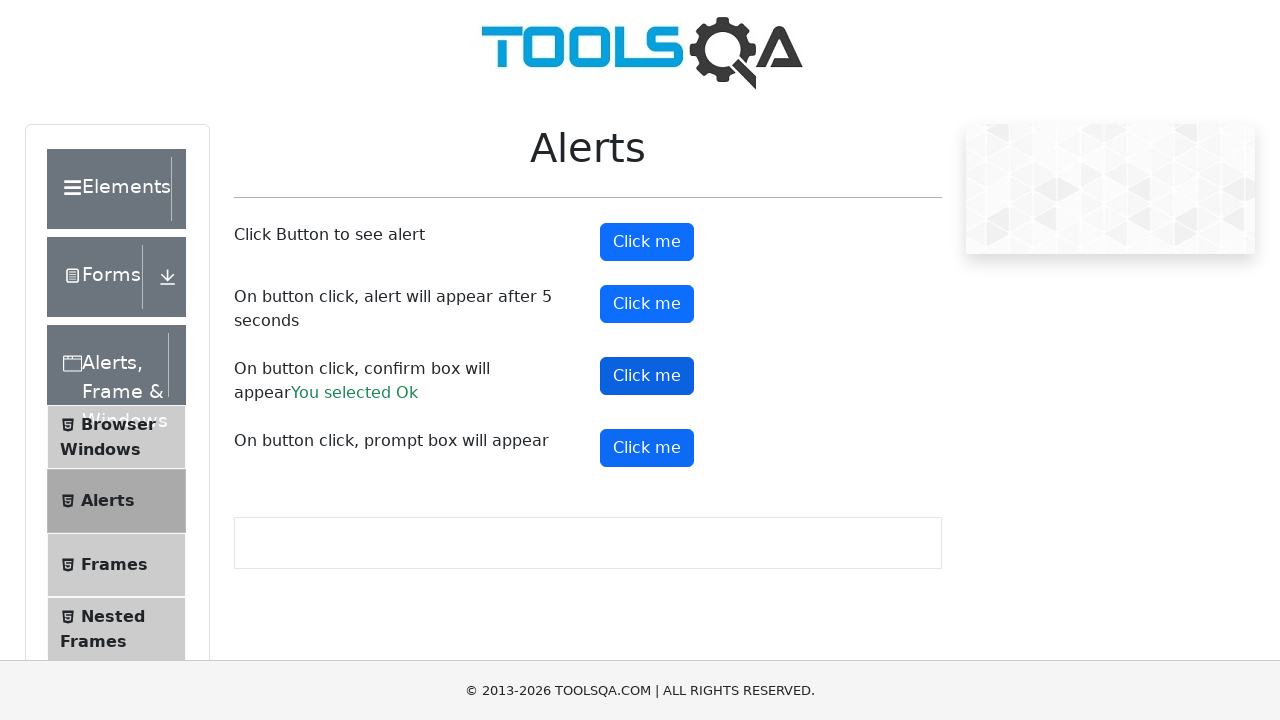

Waited for prompt alert to be handled with text input
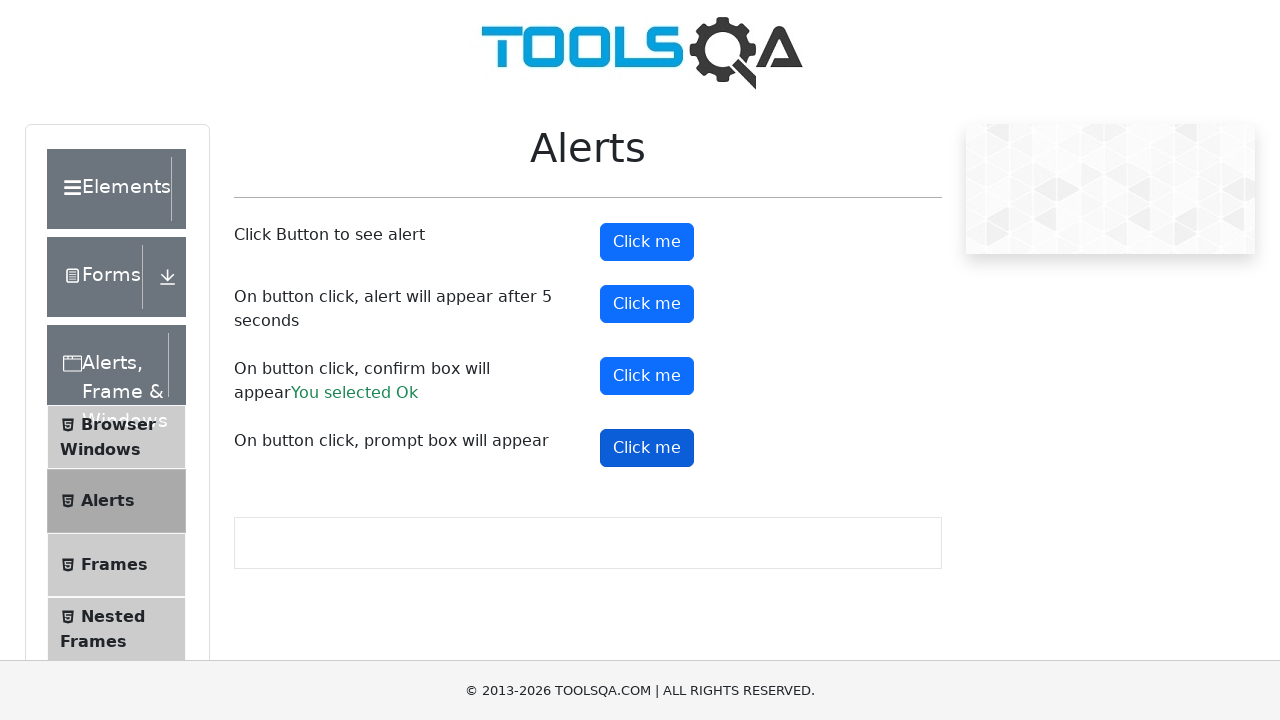

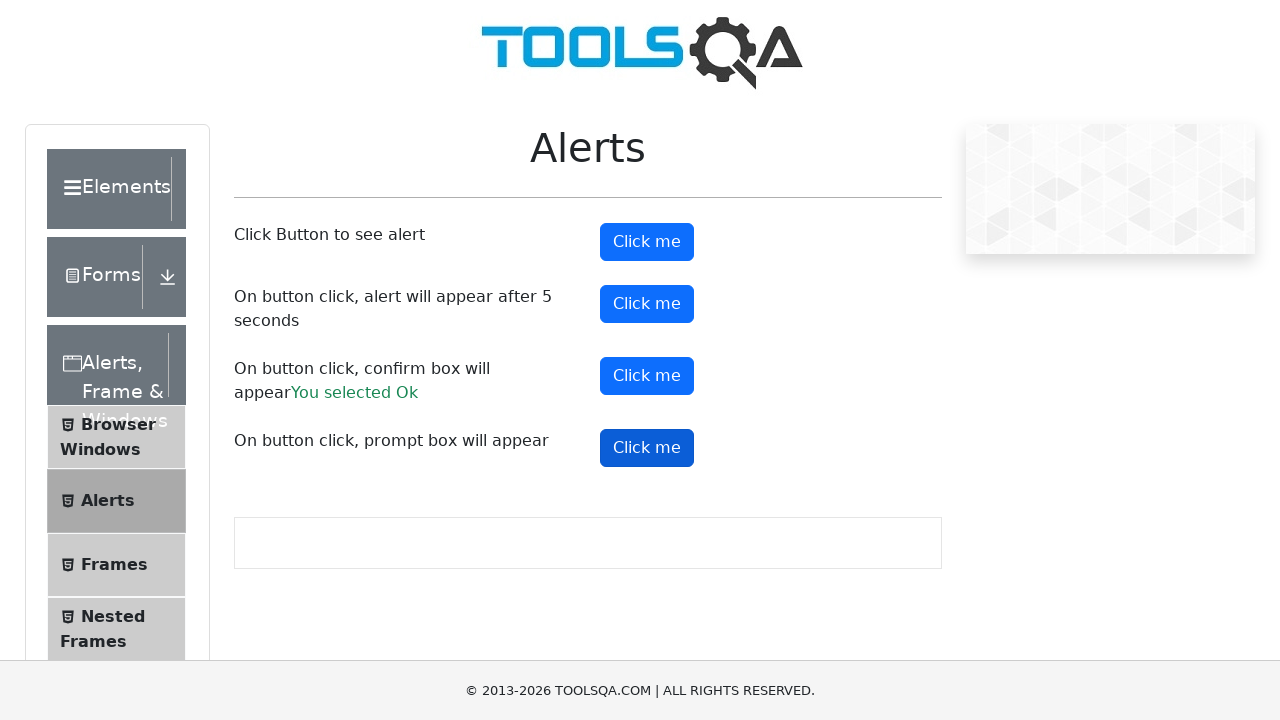